Tests basic form submission with email and password fields, then handles the success alert

Starting URL: http://automationbykrishna.com/

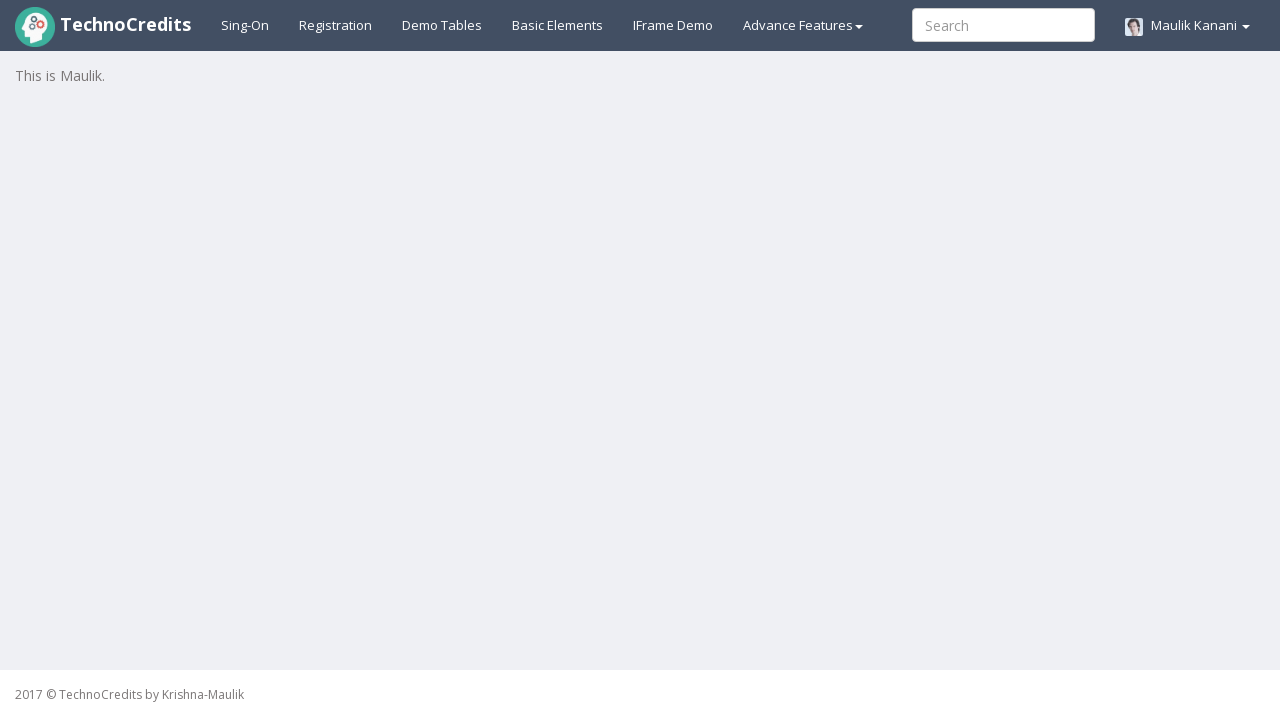

Clicked on Basic Elements tab at (558, 25) on #basicelements
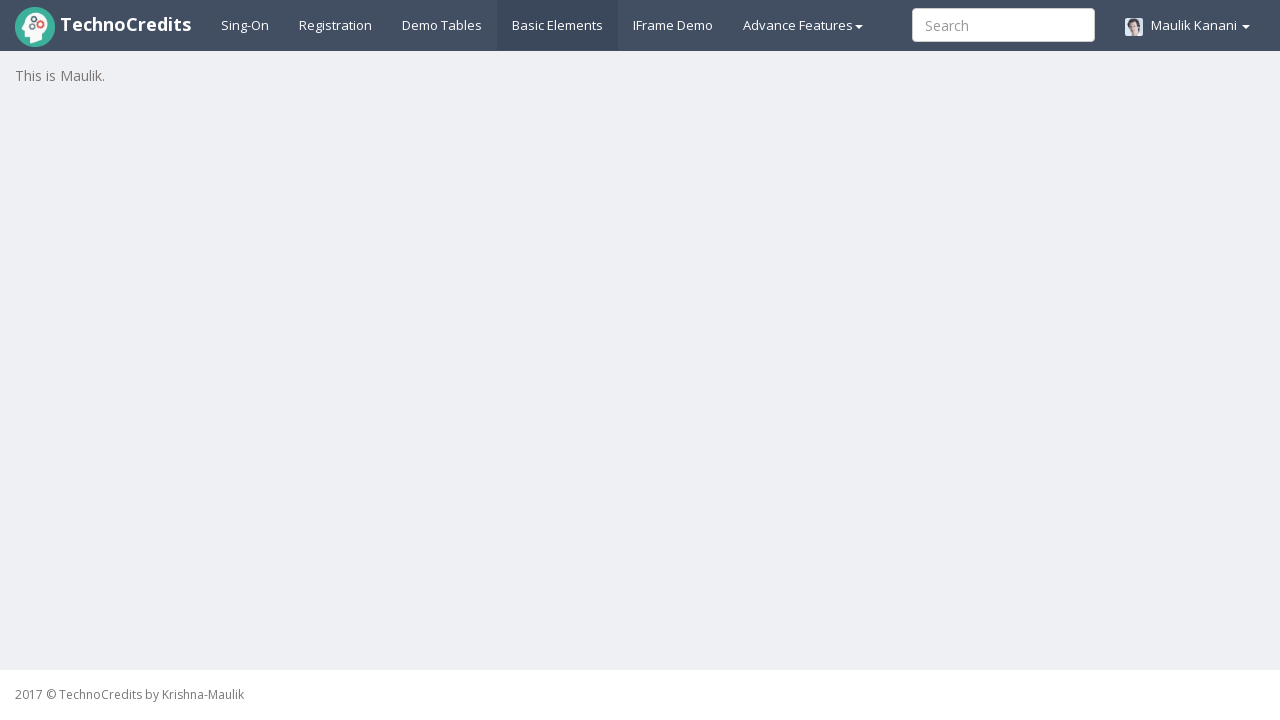

Filled email field with 'test@example.com' on #exampleInputEmail1
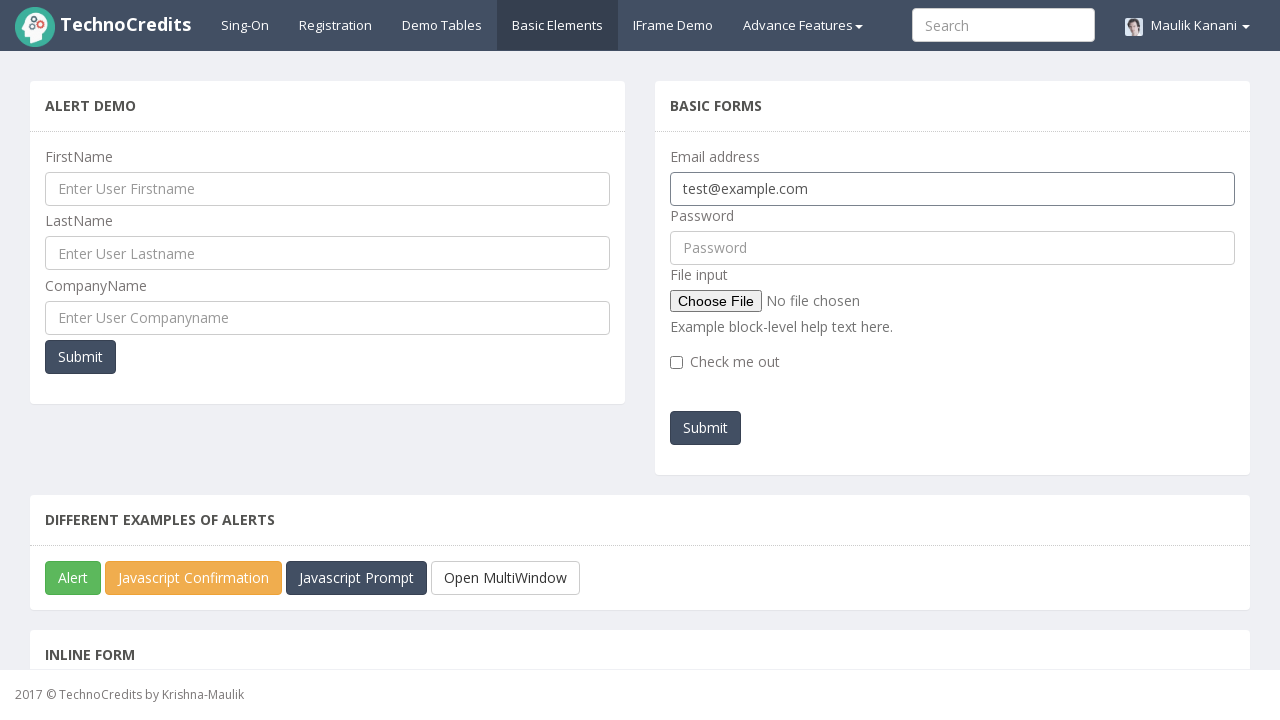

Filled password field with 'TestPass123' on #pwd
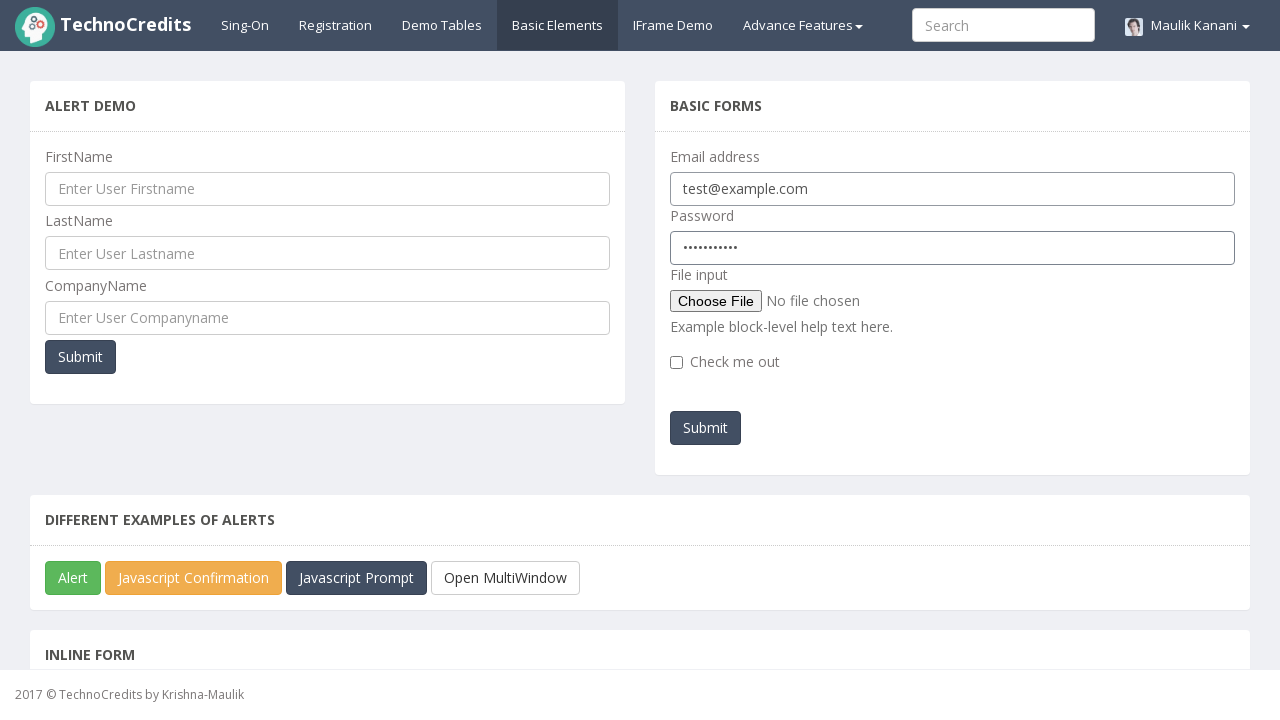

Clicked submit button to submit the form at (706, 428) on #submitb2
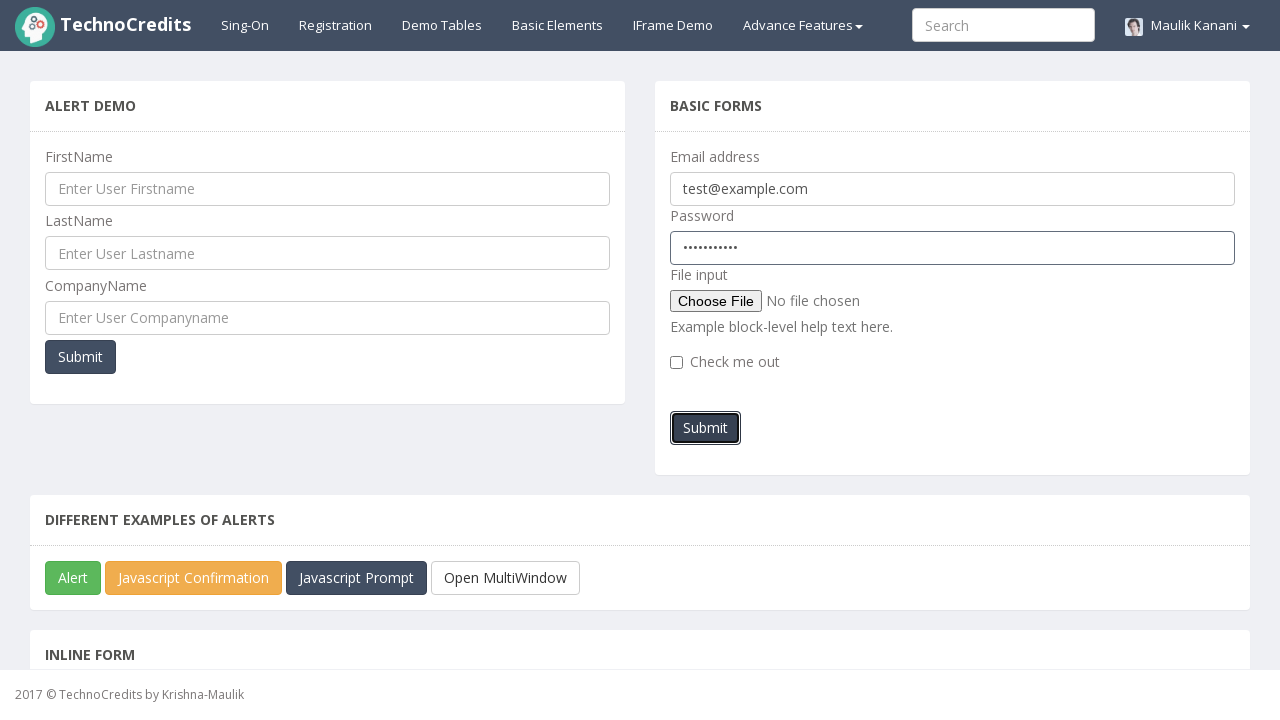

Accepted success alert dialog
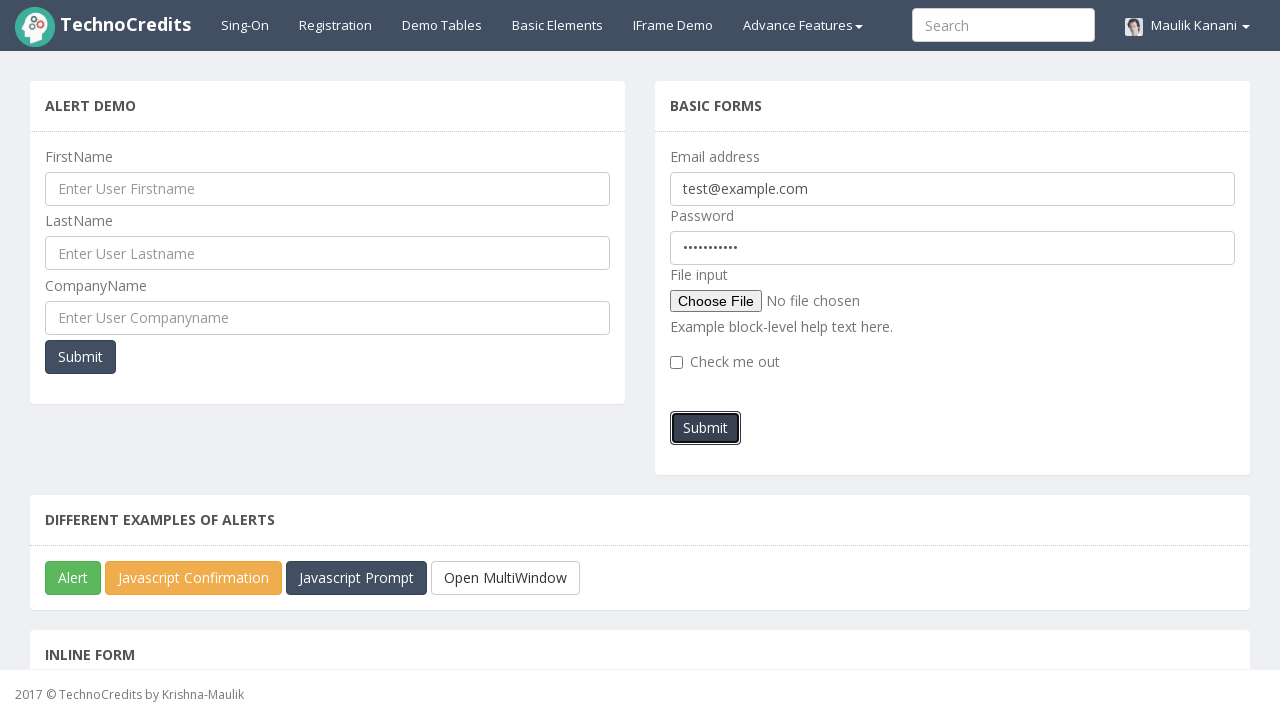

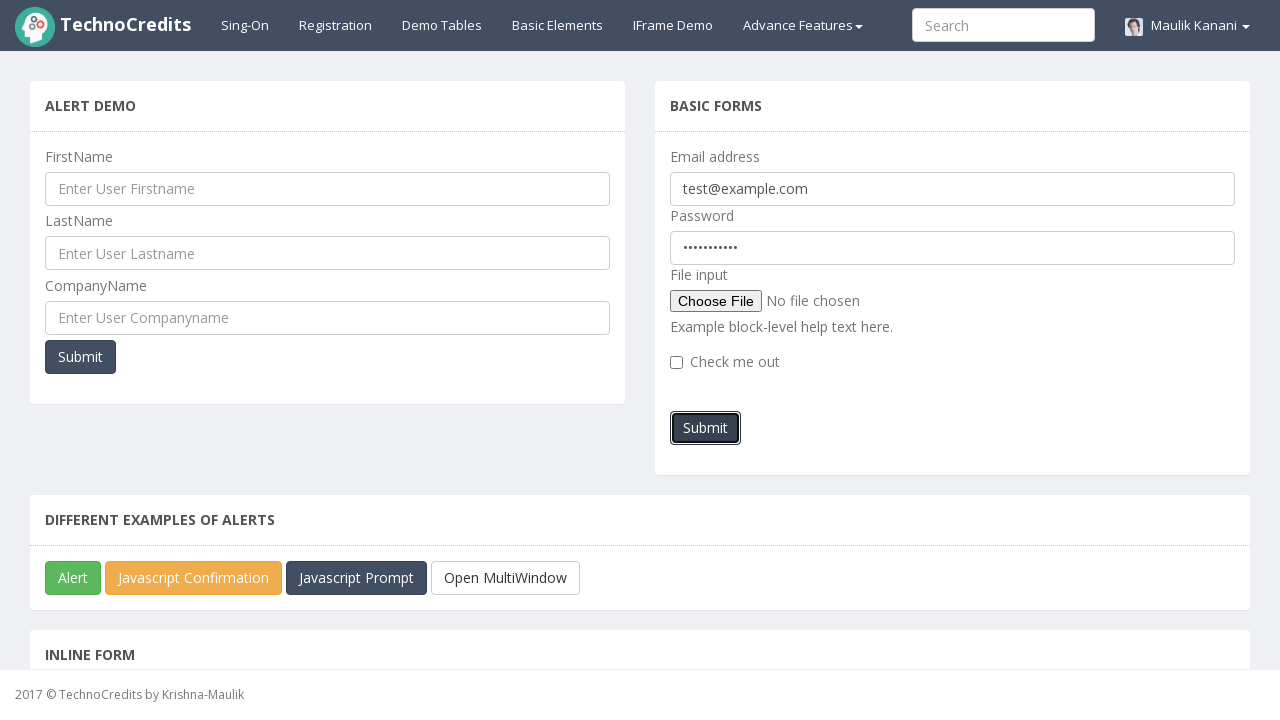